Validates that the company logo is displayed on the OrangeHRM login page

Starting URL: https://opensource-demo.orangehrmlive.com/web/index.php/auth/login

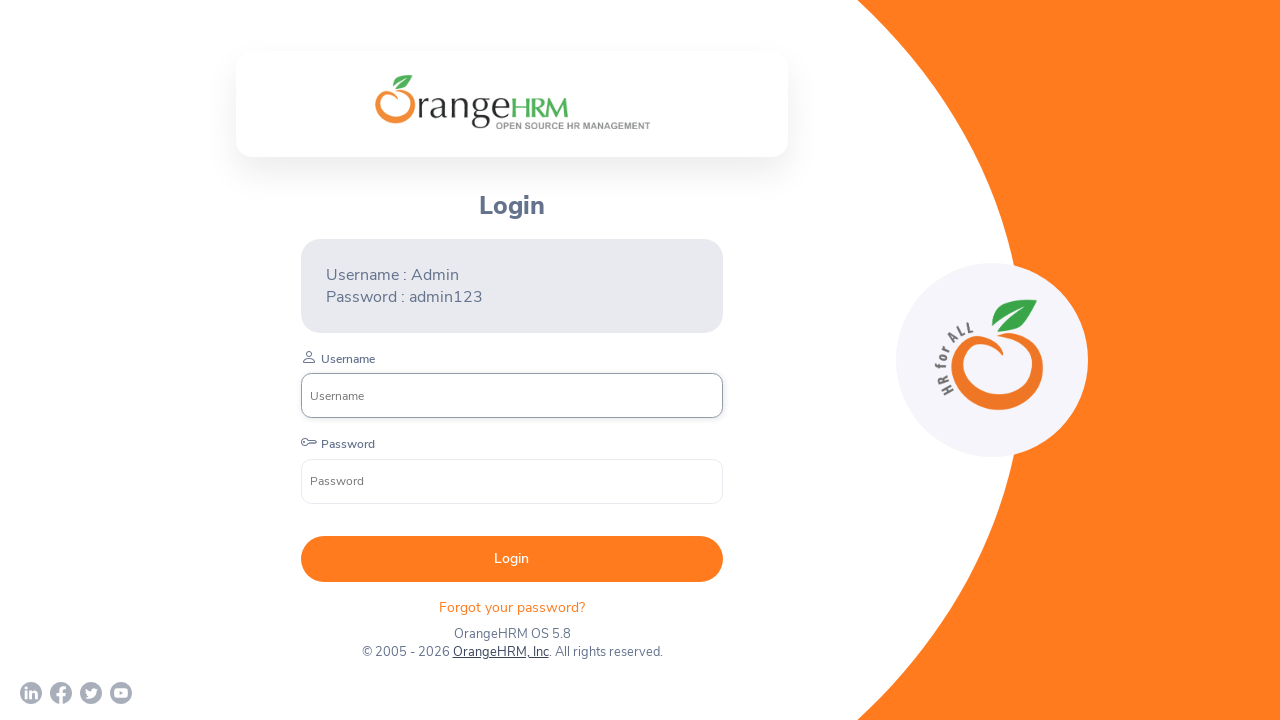

Waited for company logo to become visible on OrangeHRM login page
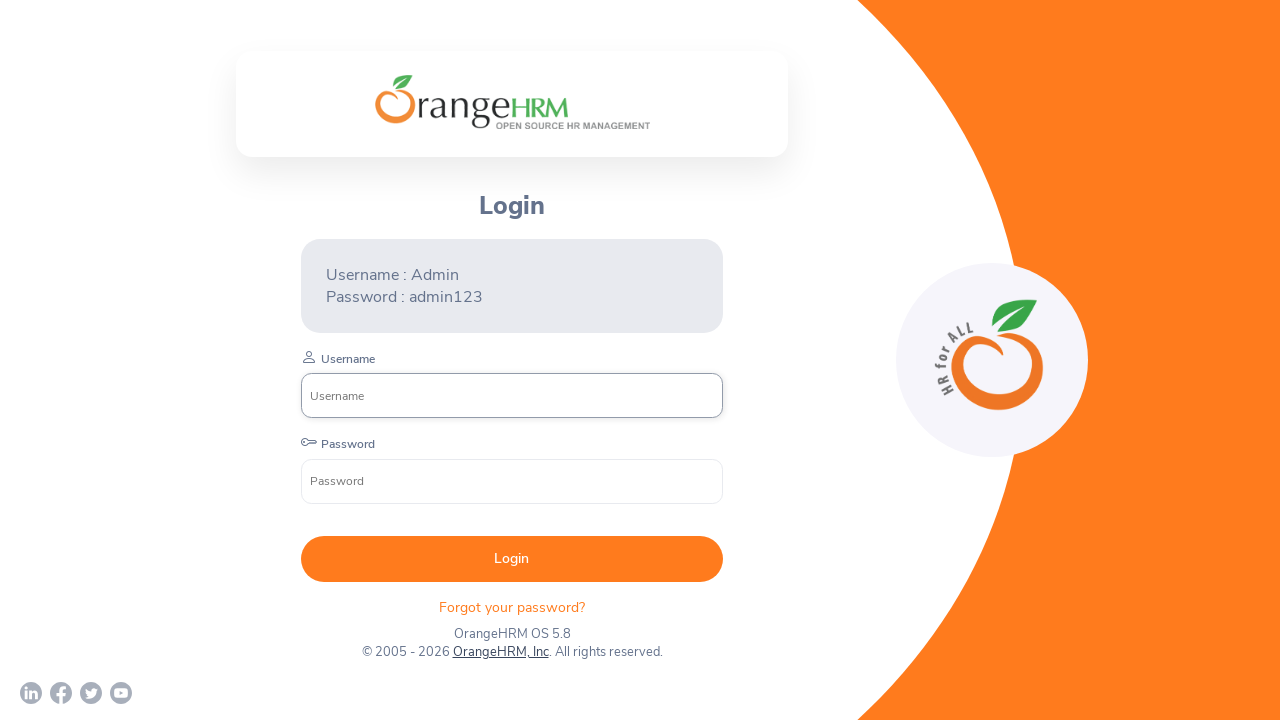

Verified that the company logo is displayed
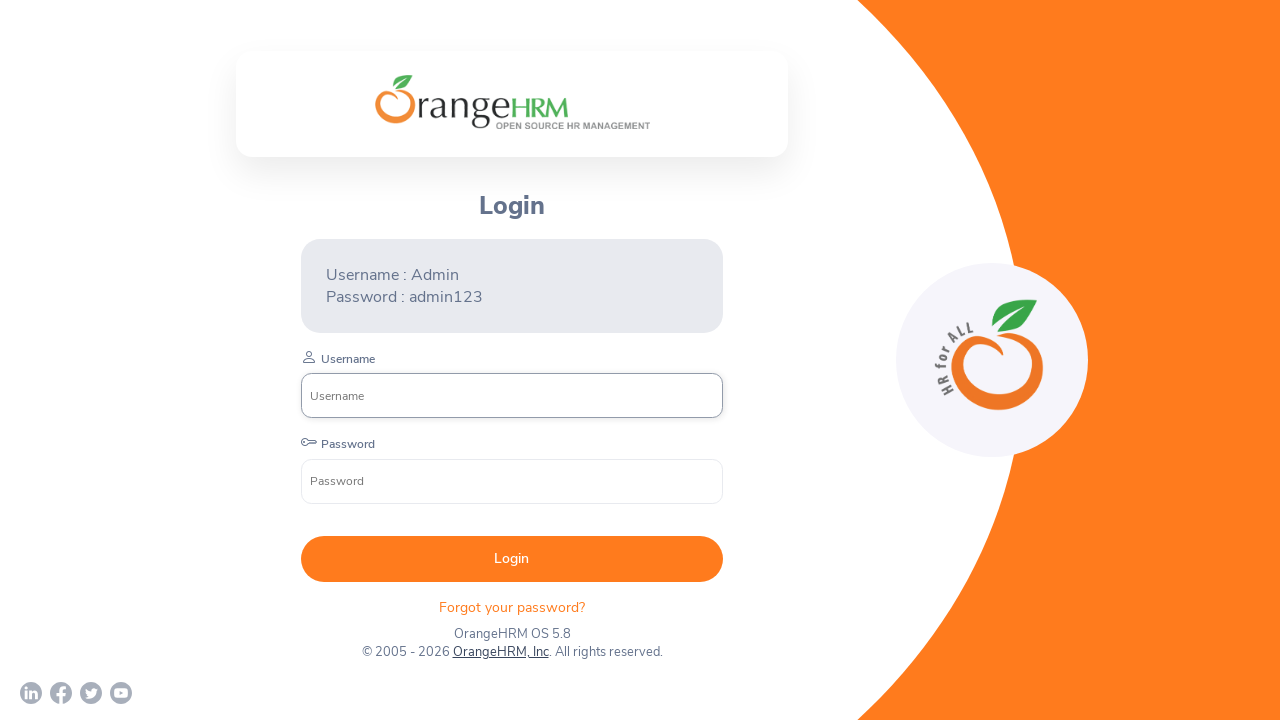

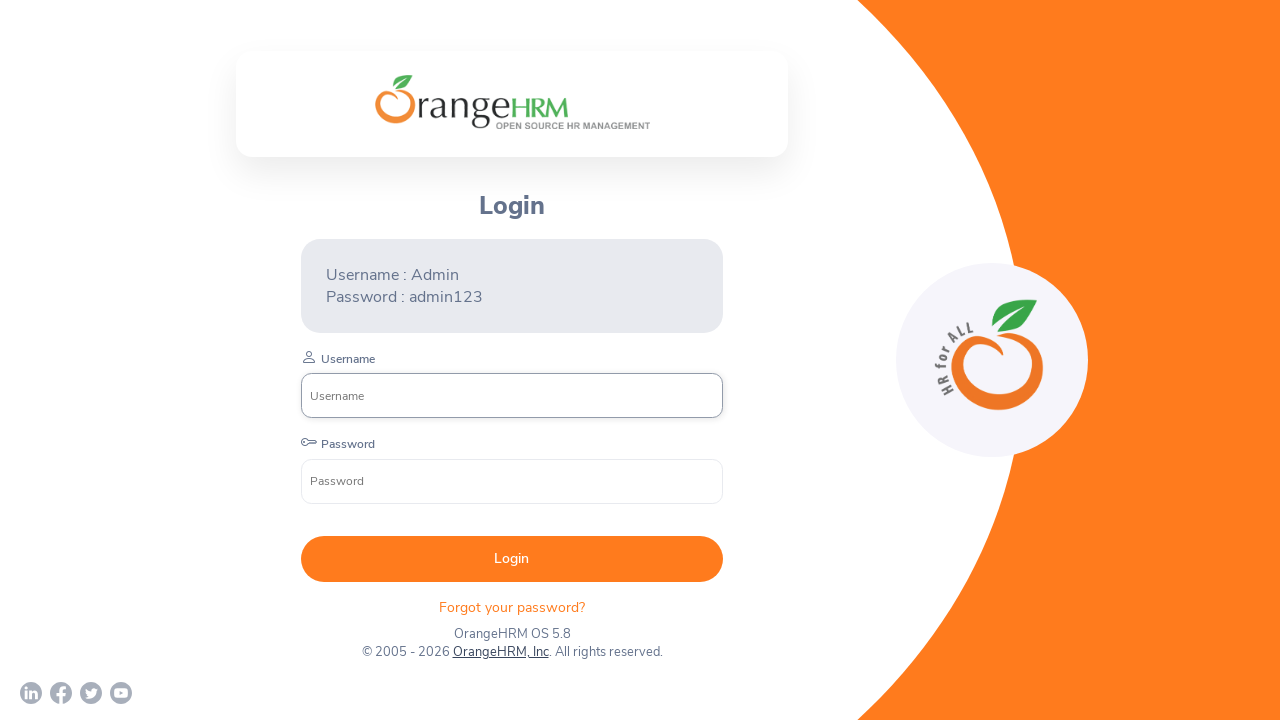